Tests double-click functionality by clearing an input field and performing a double-click action on a title element on a test automation practice site.

Starting URL: https://testautomationpractice.blogspot.com/

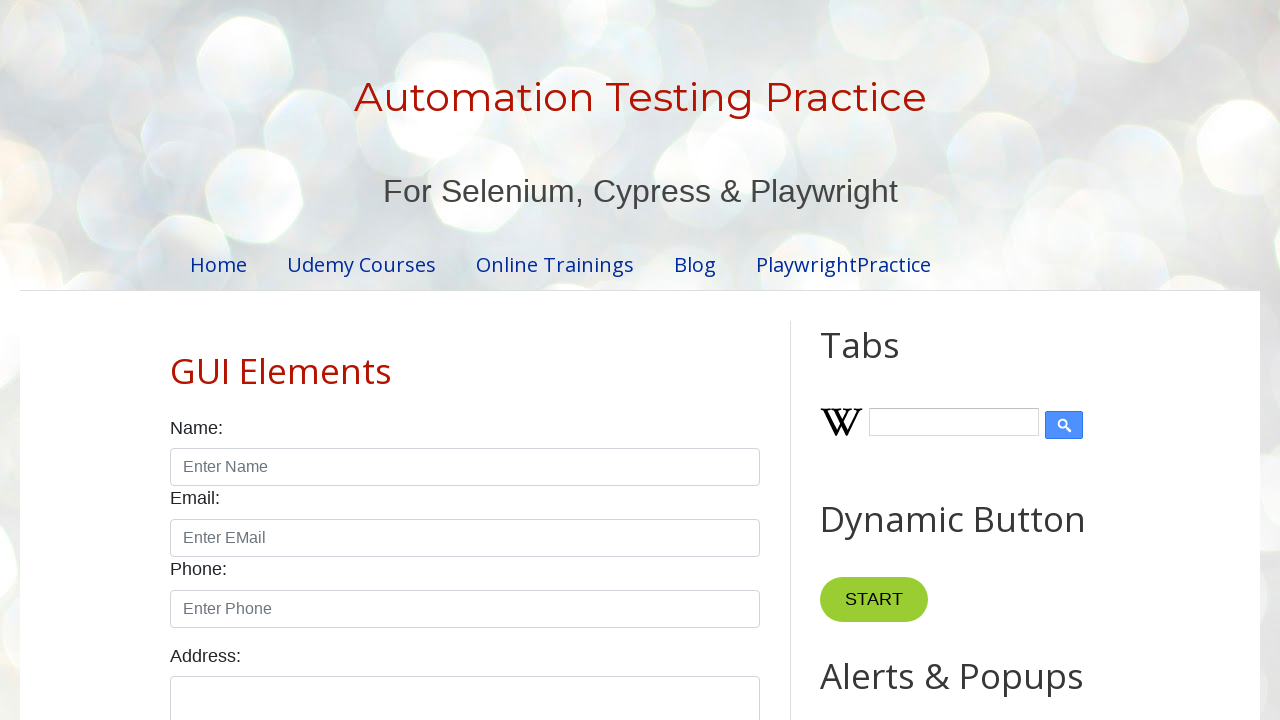

Cleared input field #field1 on #field1
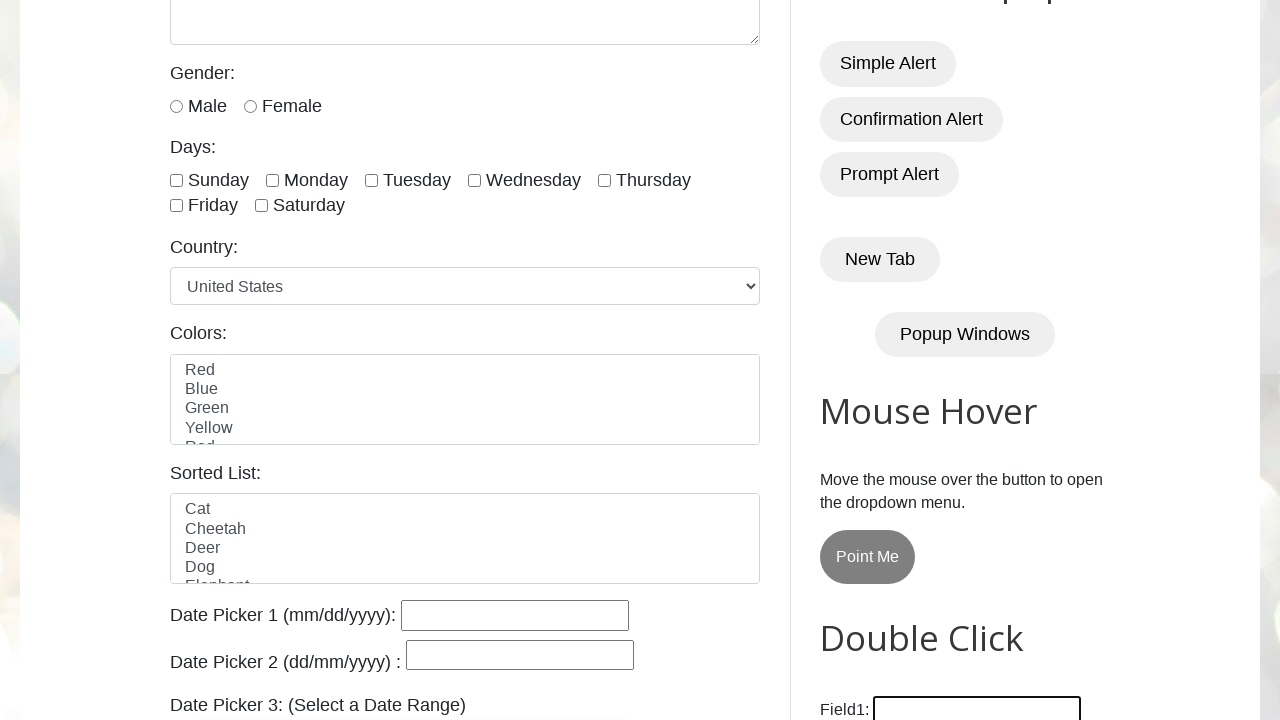

Double-clicked on title element at (640, 96) on .title
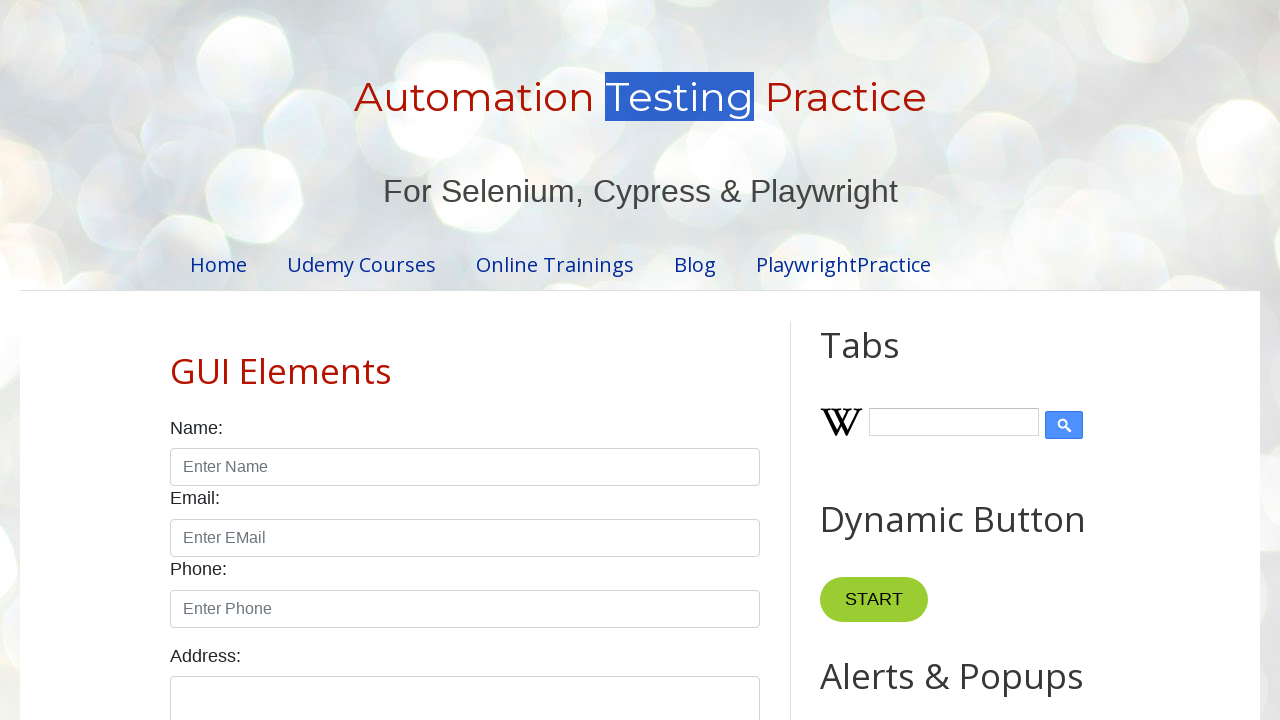

Waited 1 second to observe the result
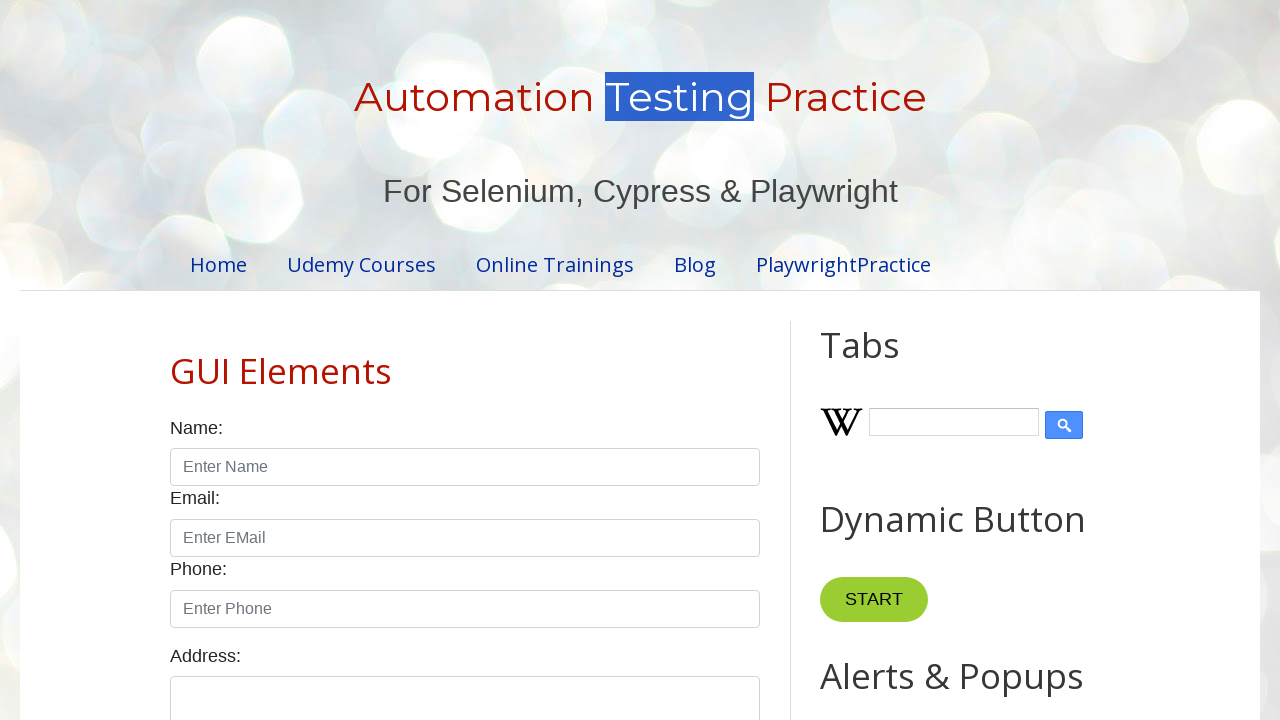

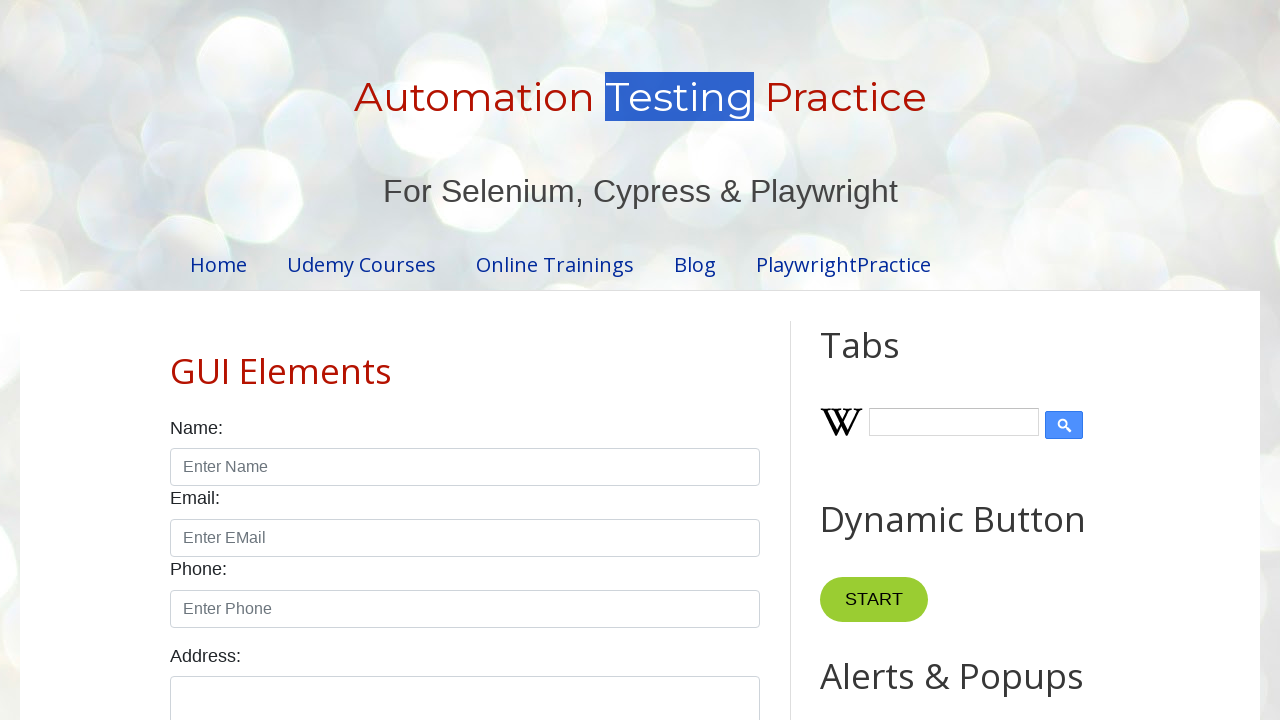